Navigates to OK Diario homepage and verifies a headline link is displayed

Starting URL: https://okdiario.com

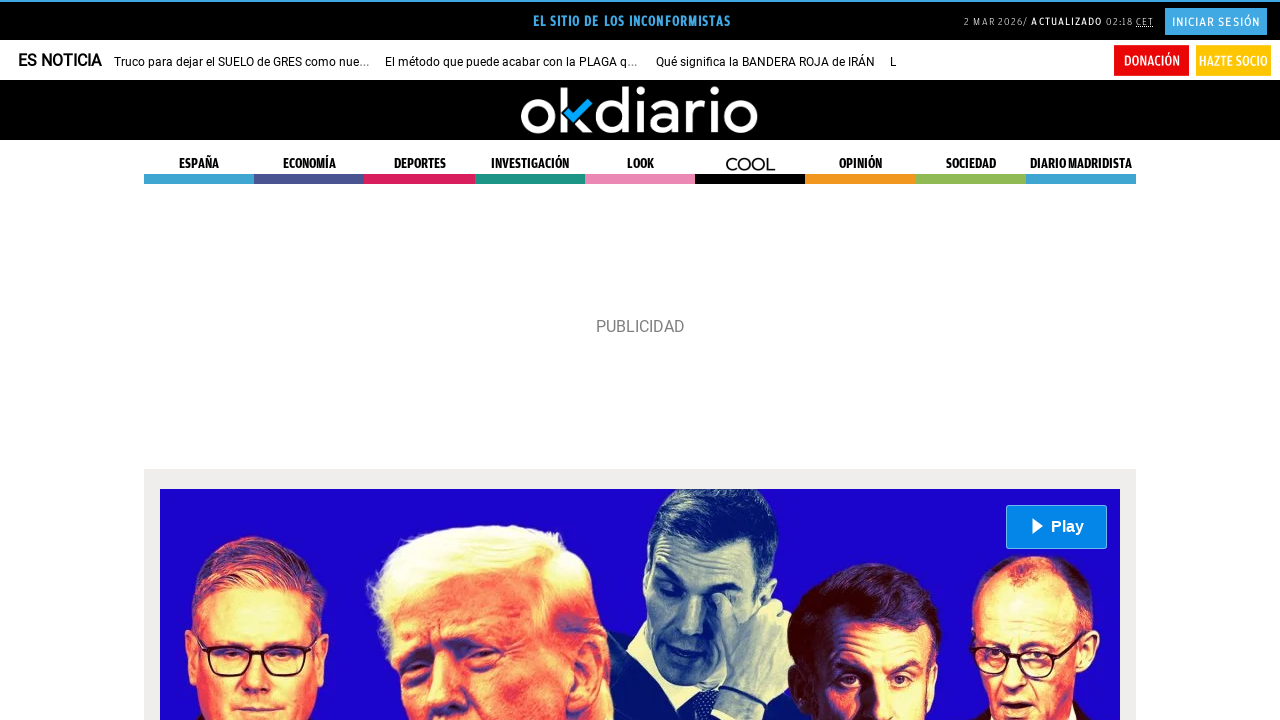

Waited for headline link (h2 a) to be visible on OK Diario homepage
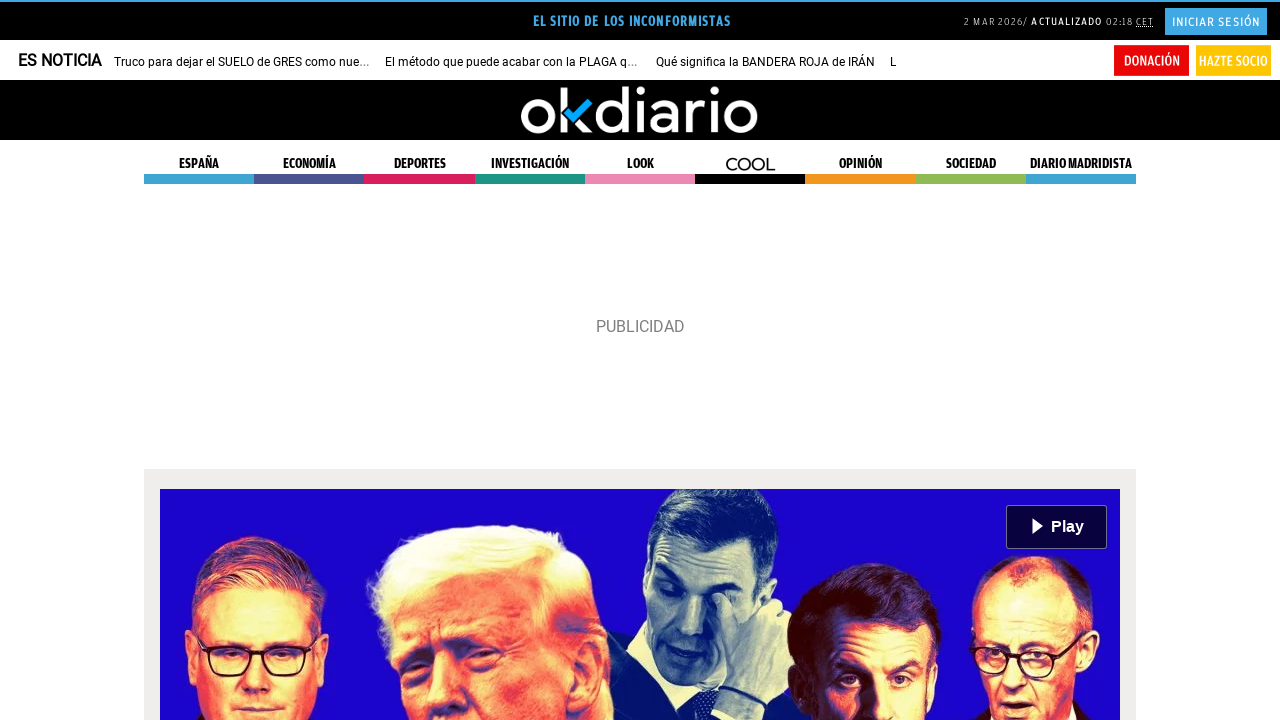

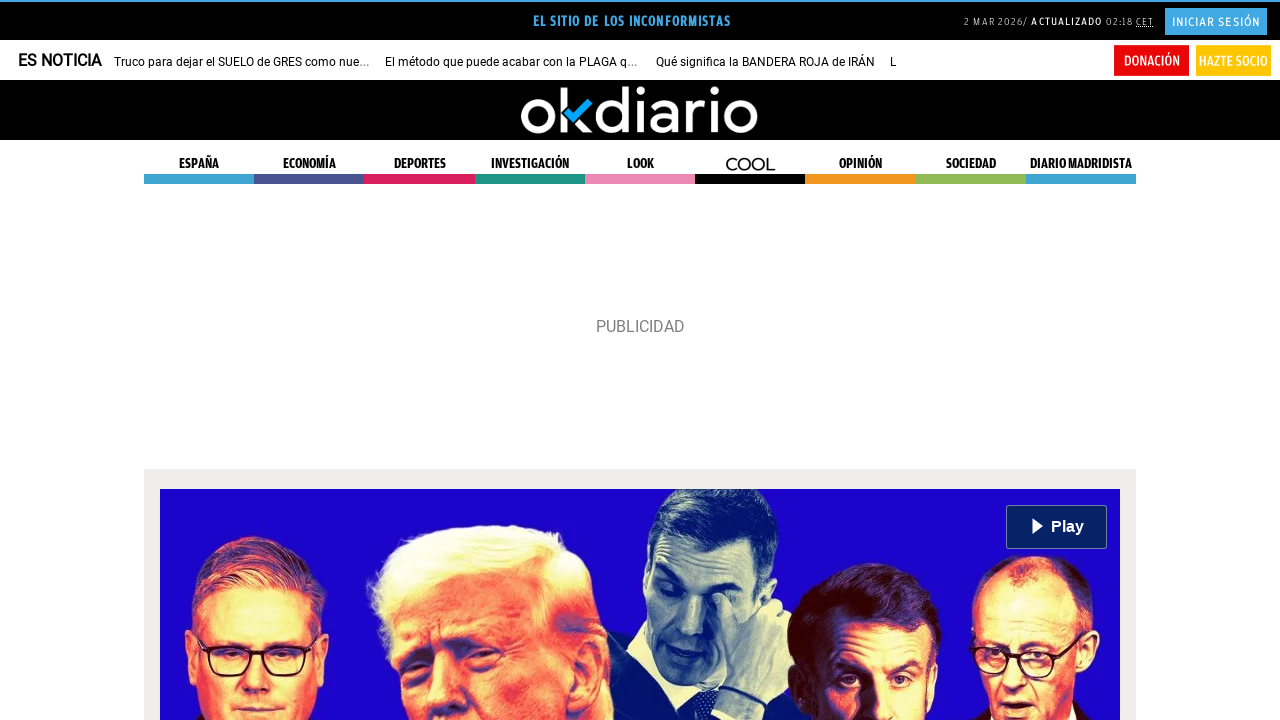